Tests the cart functionality by adding a product to the cart and verifying it appears in the cart panel by comparing product names

Starting URL: https://bstackdemo.com/

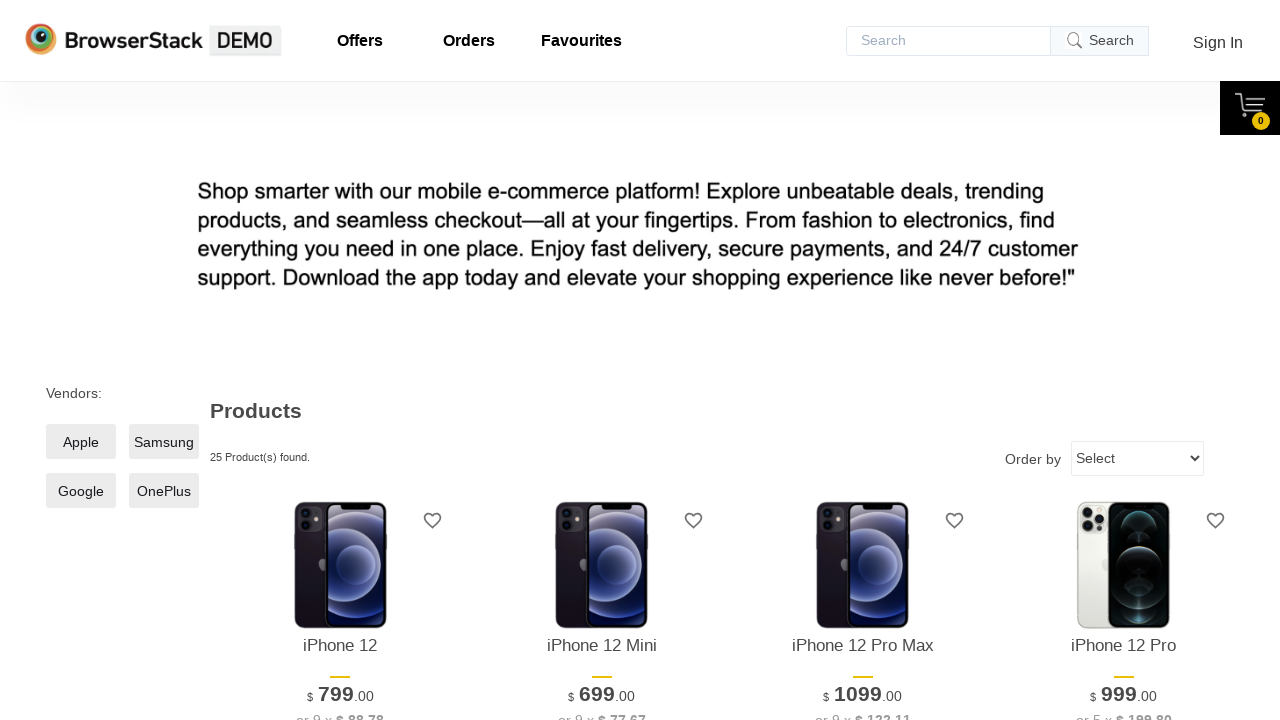

Waited for first product to be visible on page
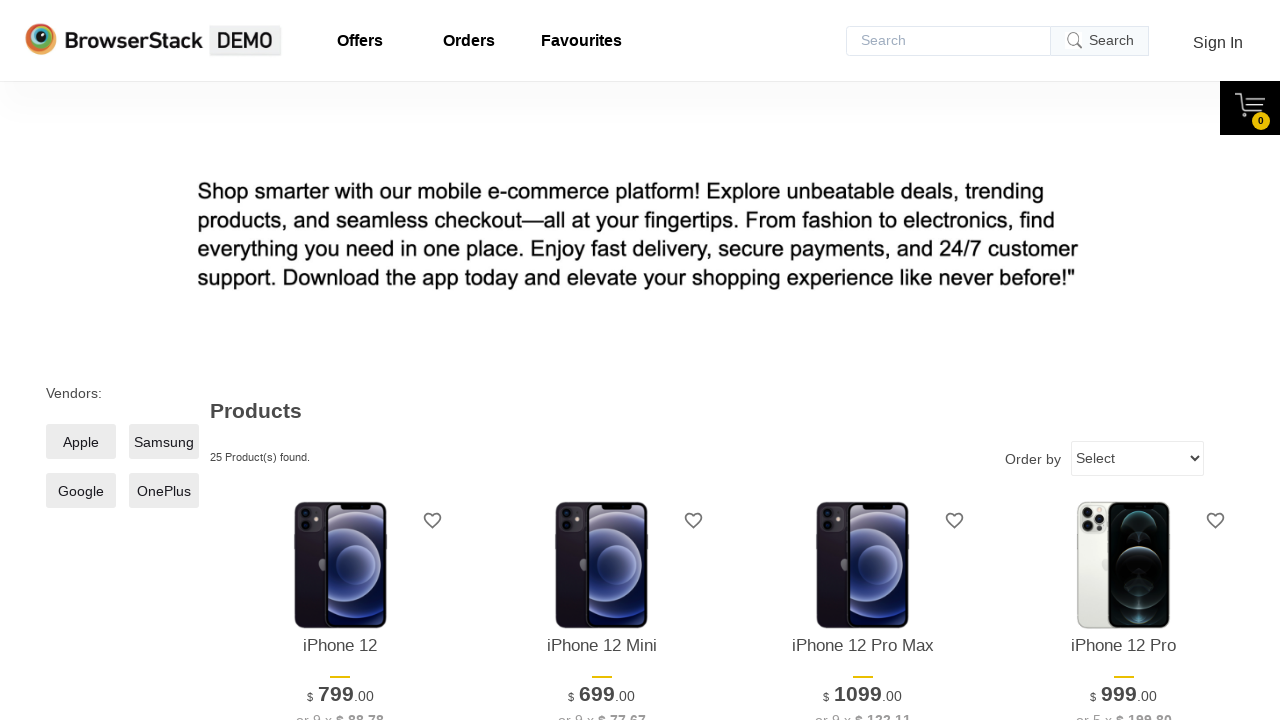

Retrieved product name from page: 'iPhone 12'
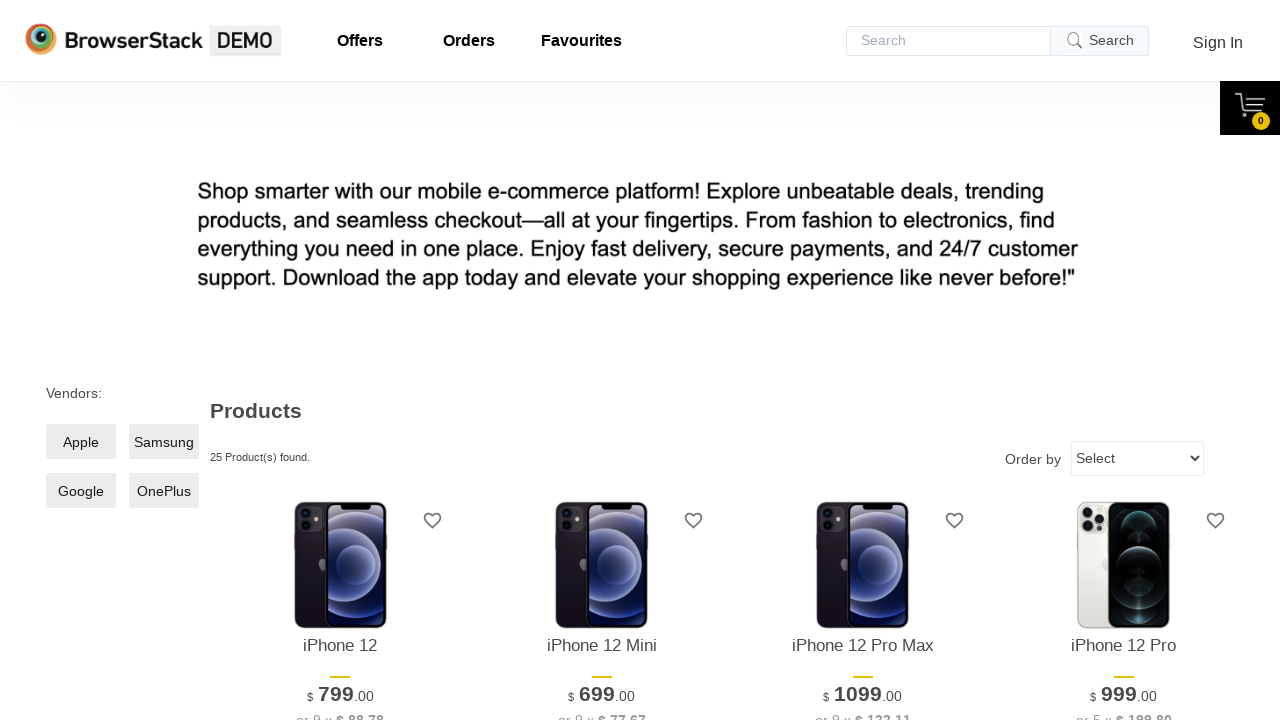

Waited for 'Add to cart' button to be visible
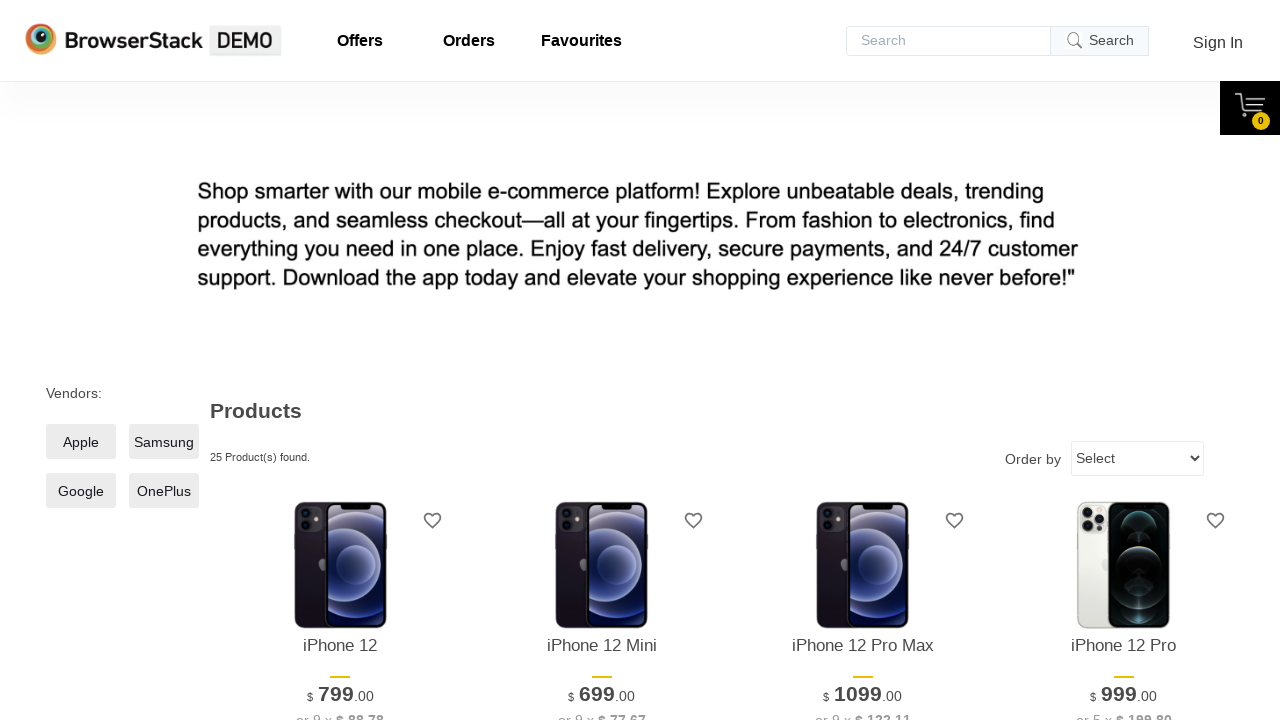

Clicked 'Add to cart' button for first product at (340, 361) on xpath=//*[@id="1"]/div[4]
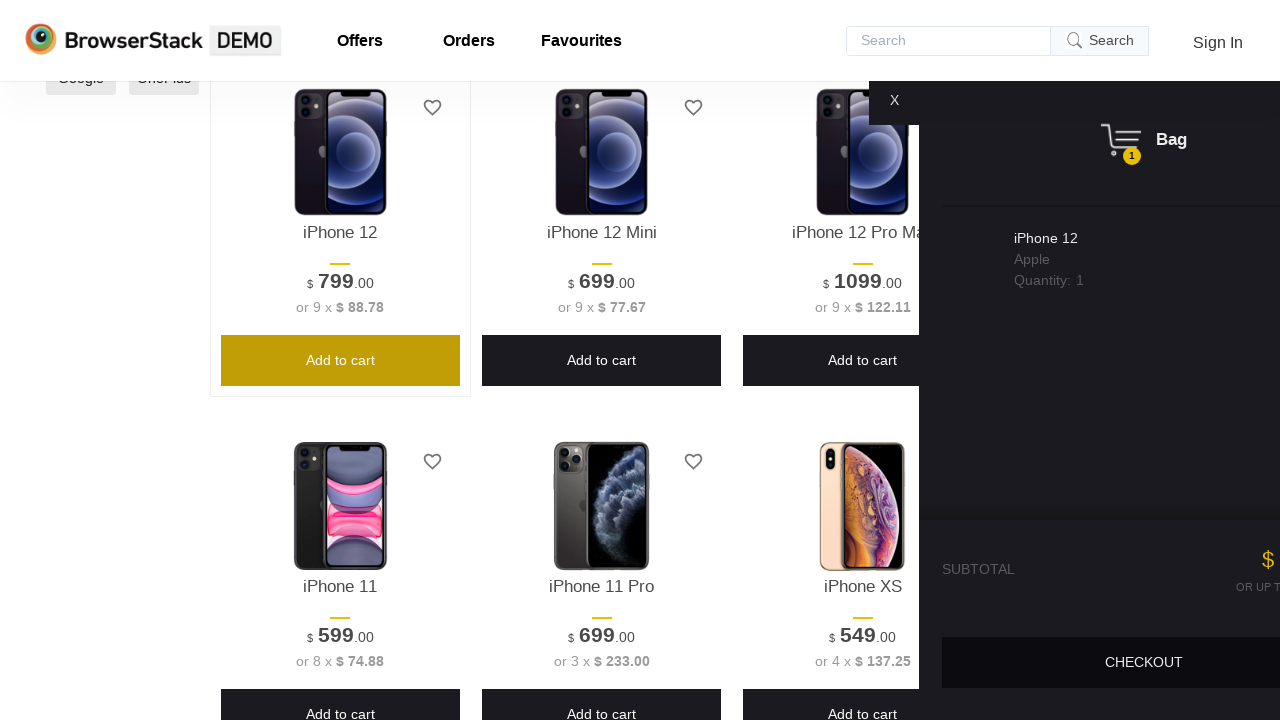

Cart panel appeared on page
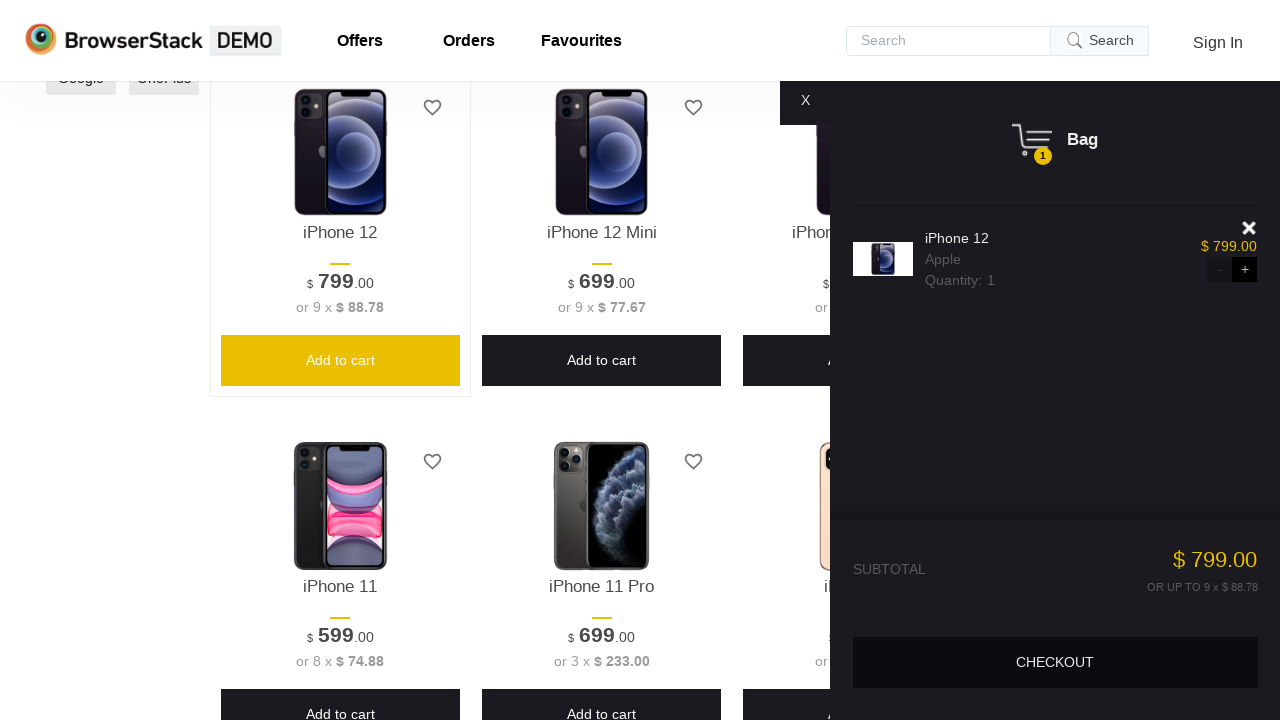

Waited for product to appear in cart panel
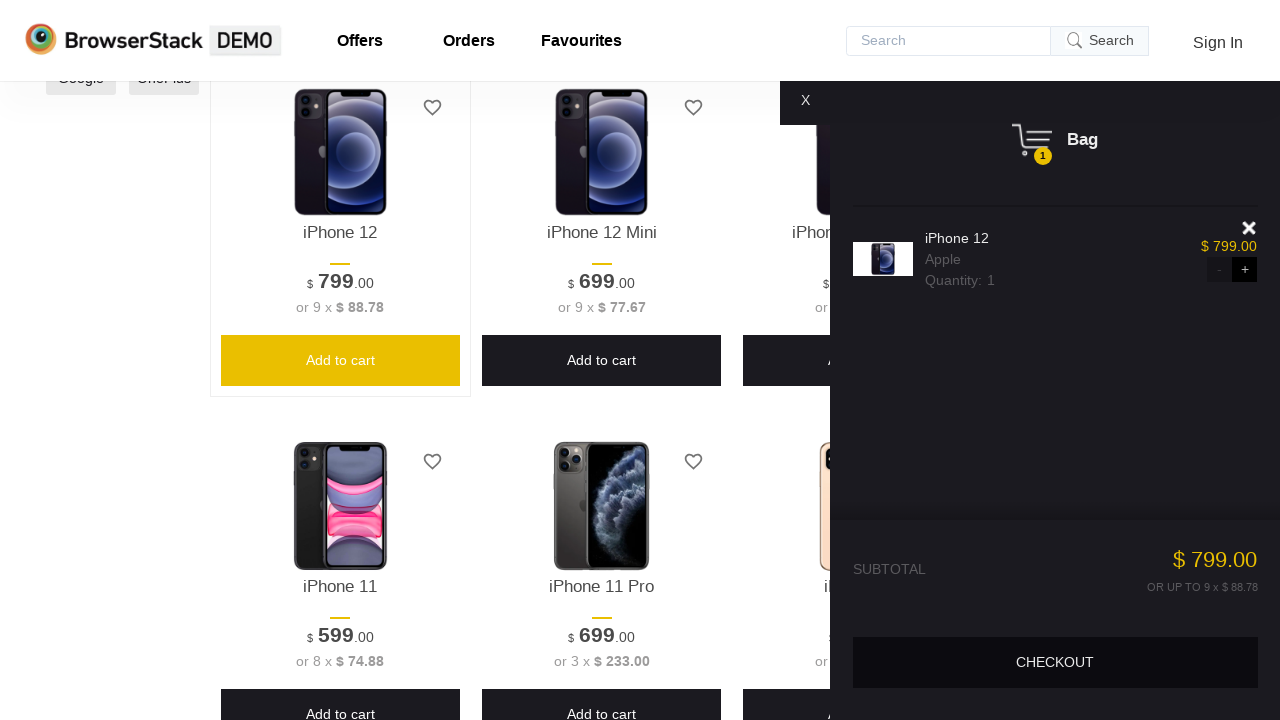

Retrieved product name from cart: 'iPhone 12'
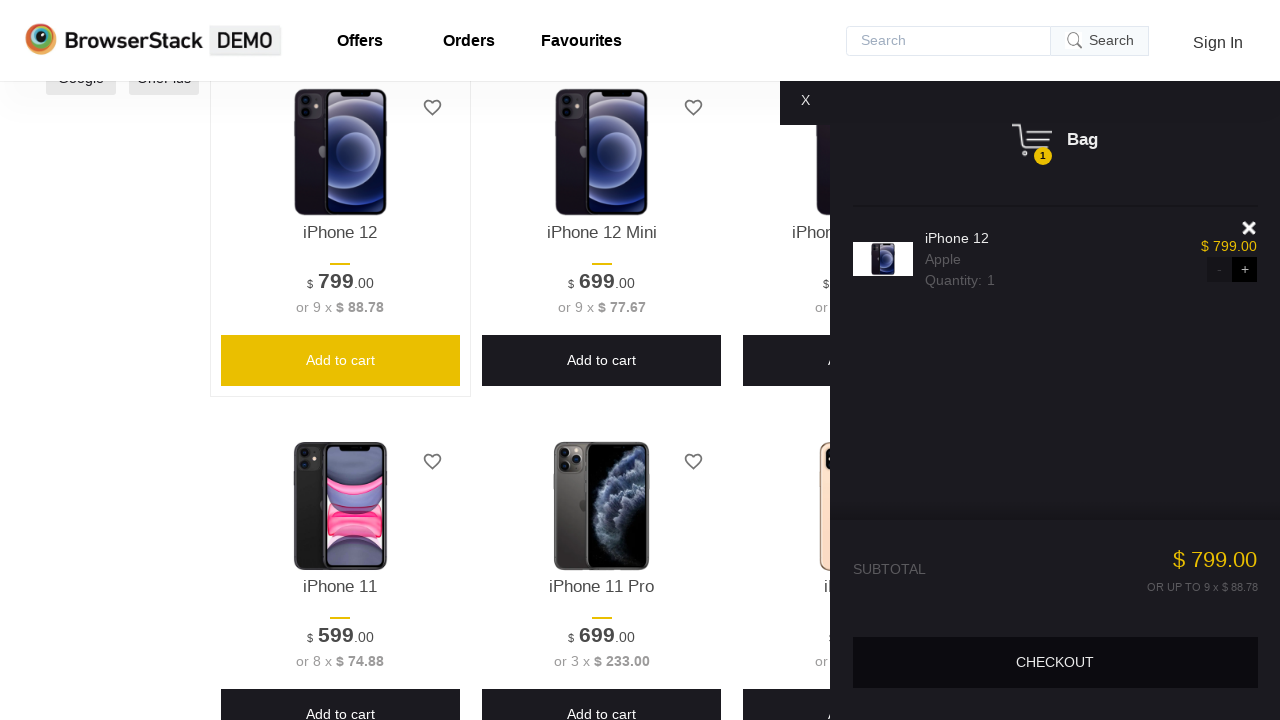

Verified that product name in cart matches product name on page
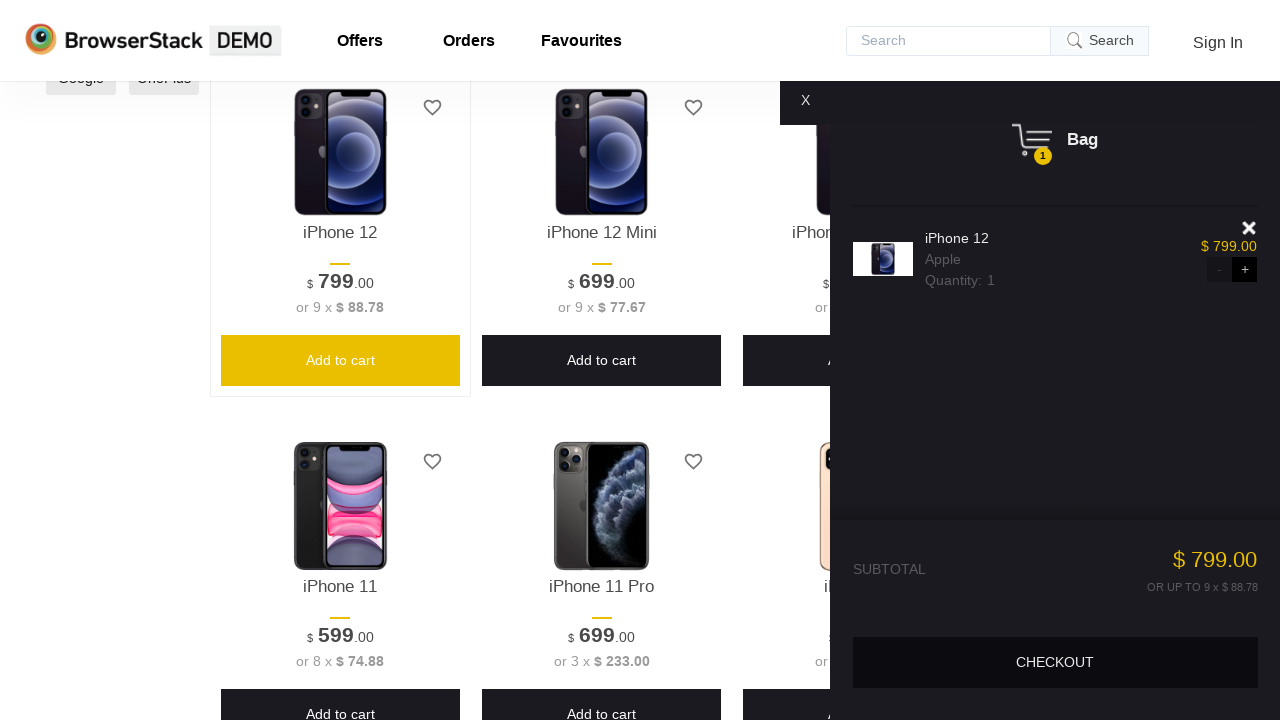

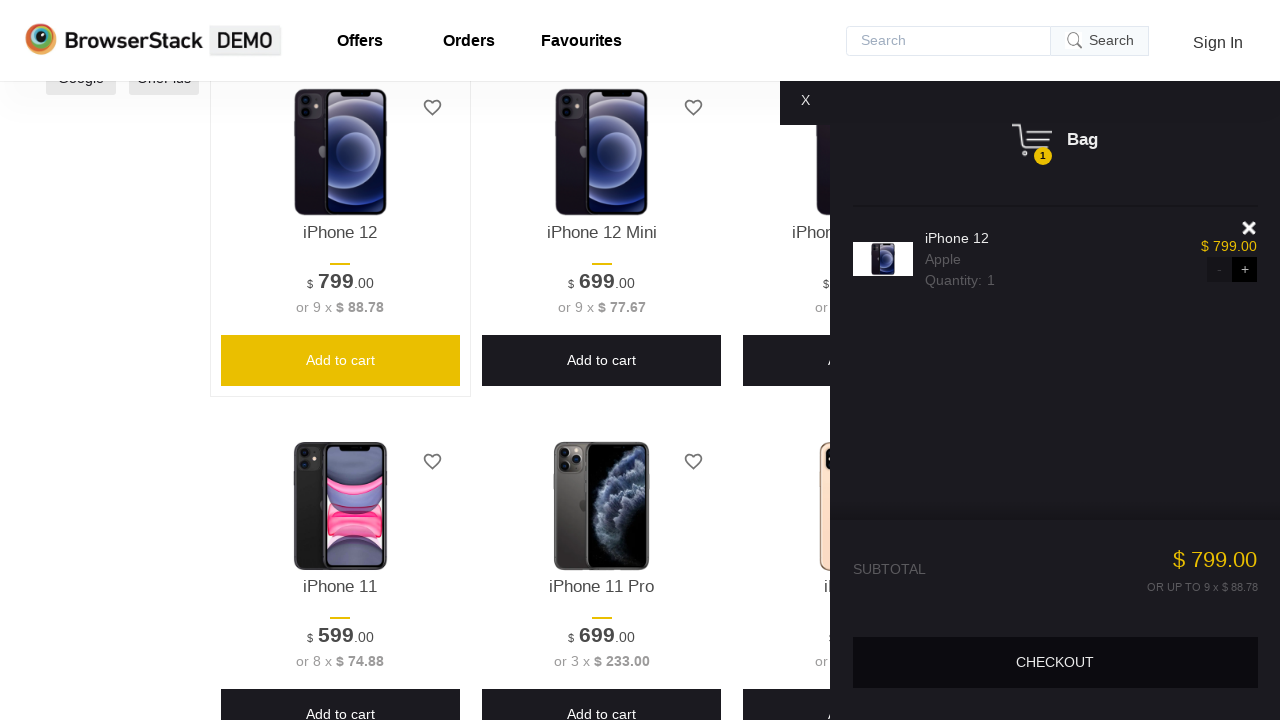